Opens the Jumia Nigeria homepage and verifies the URL is correct

Starting URL: https://www.jumia.com.ng/

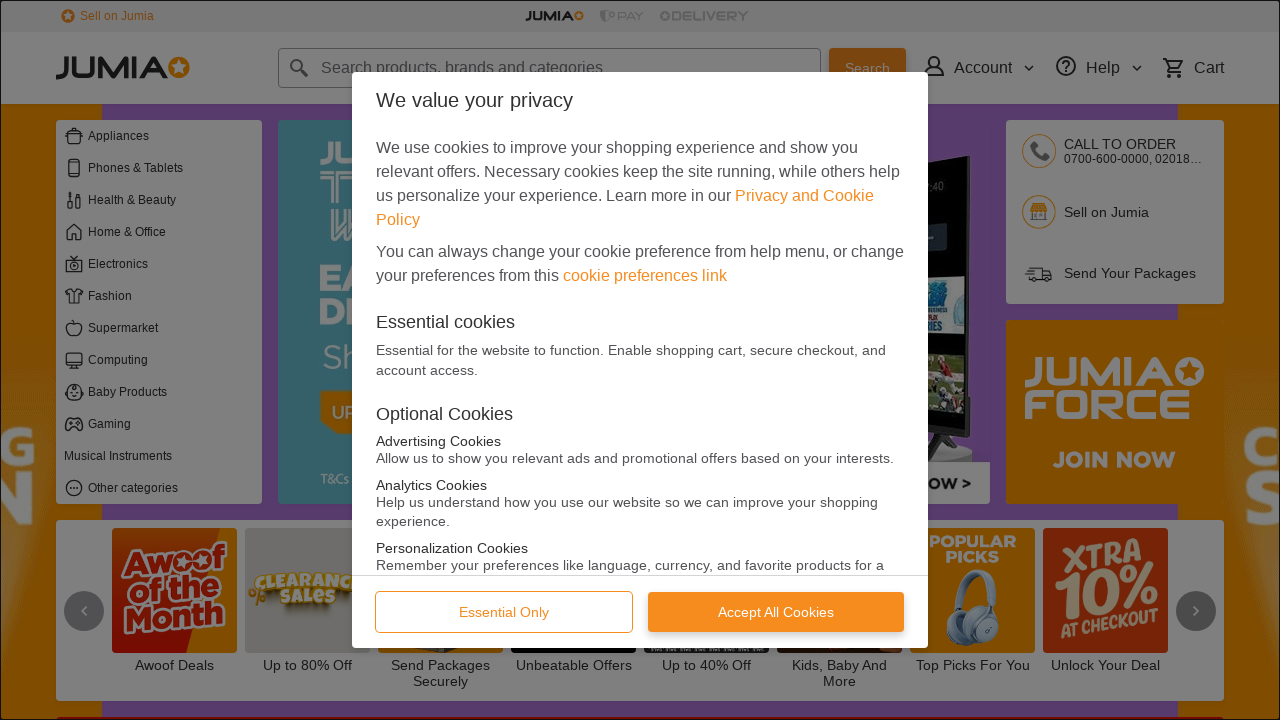

Navigated to Jumia Nigeria homepage
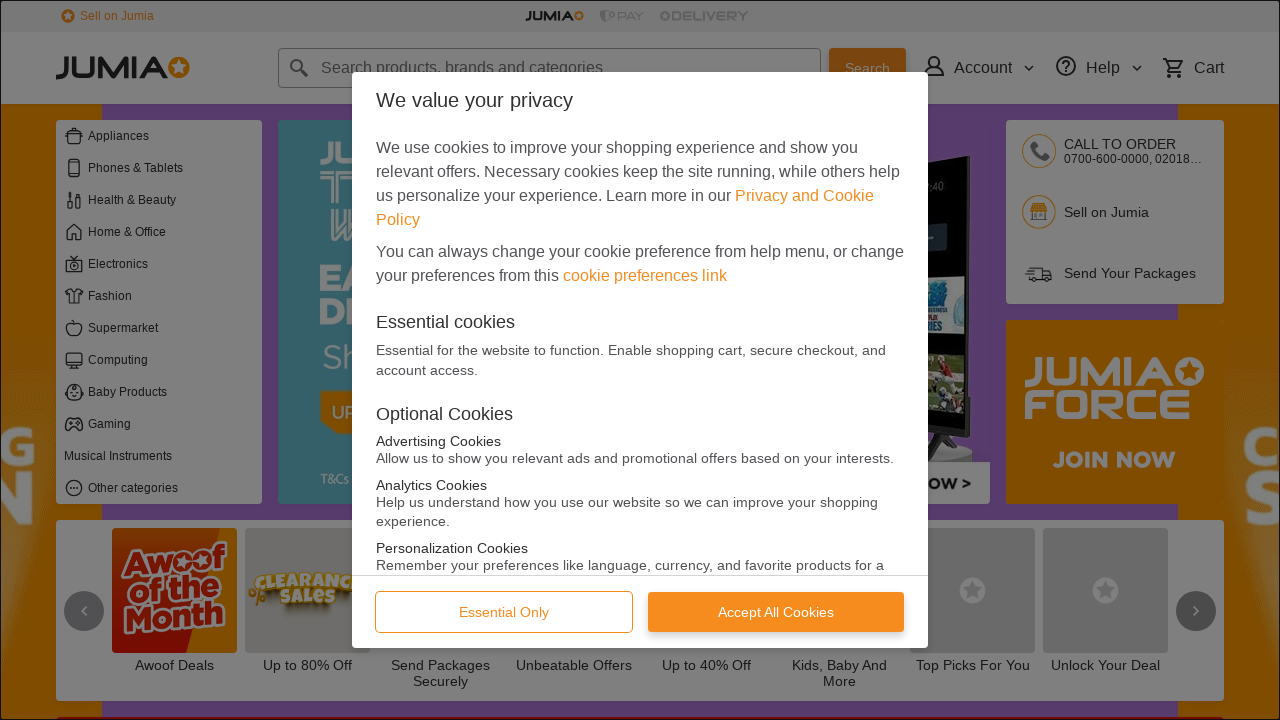

Verified URL contains https://www.jumia.com.ng/
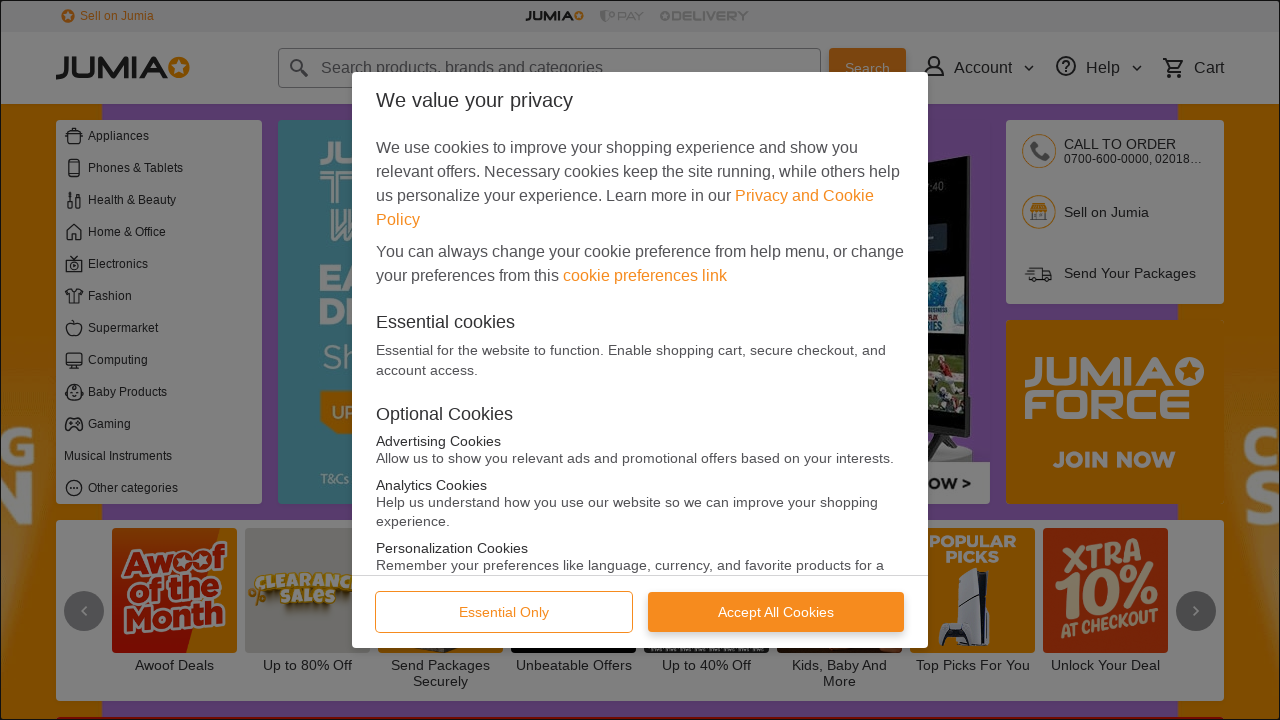

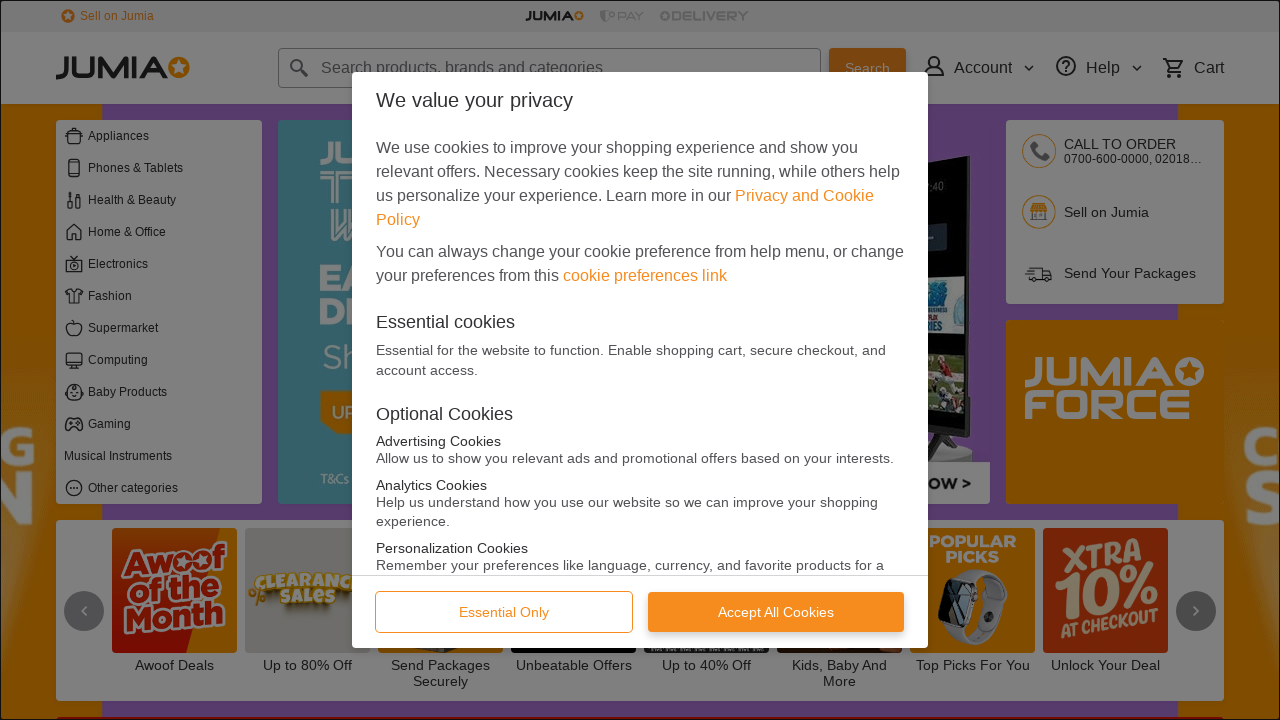